Tests child window handling by clicking a document link, extracting text from the new page, and typing it into a form field on the original page

Starting URL: https://rahulshettyacademy.com/loginpagePractise/

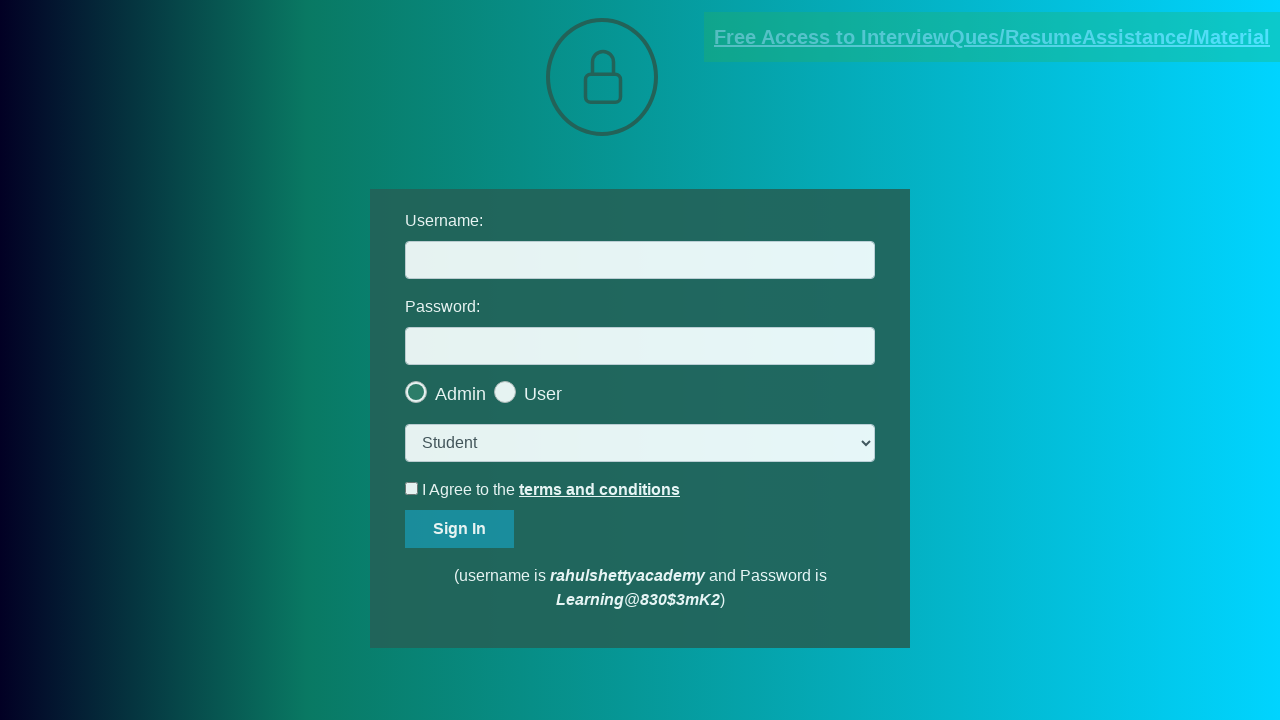

Located document link element
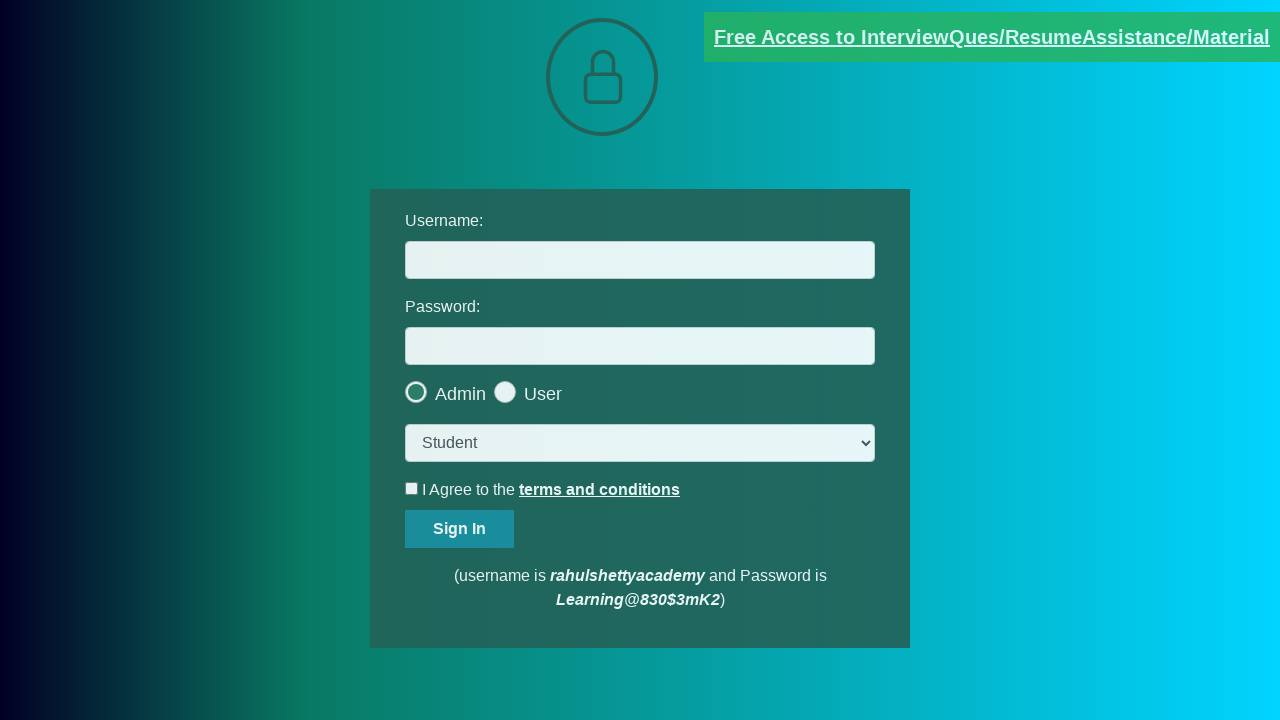

Clicked document link and child window opened at (992, 37) on [href*='documents-request']
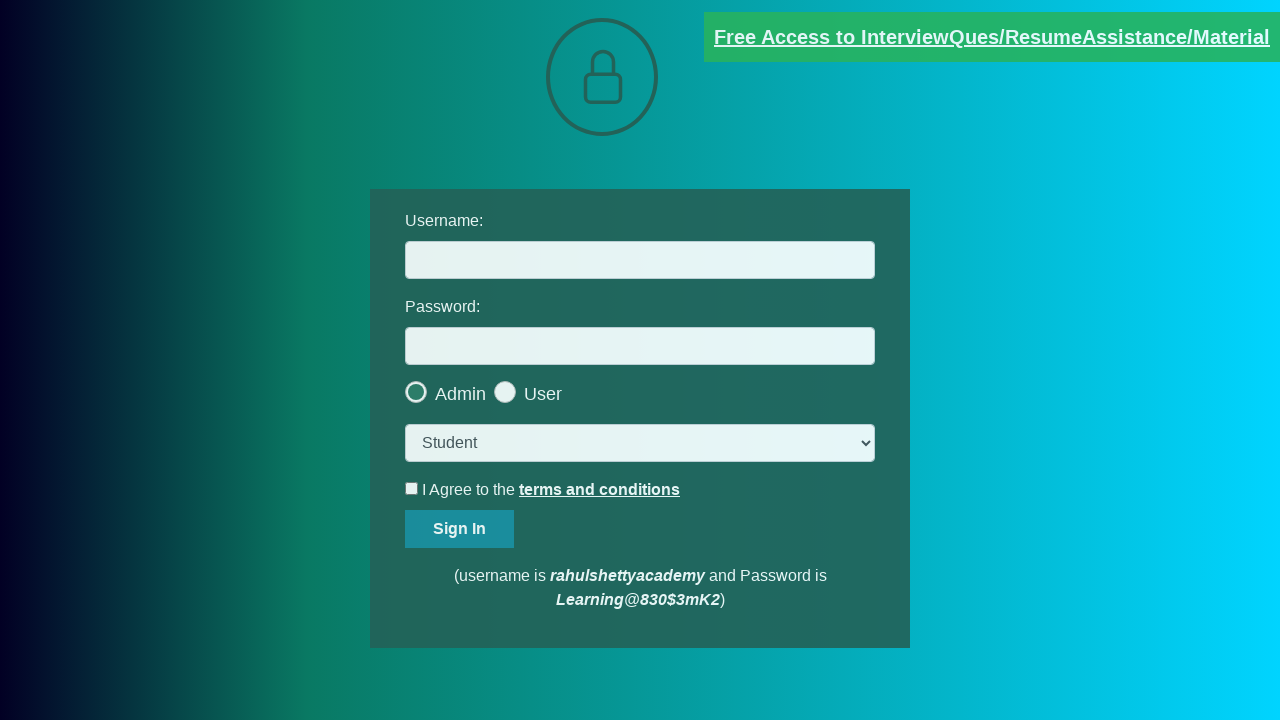

Child window reference acquired
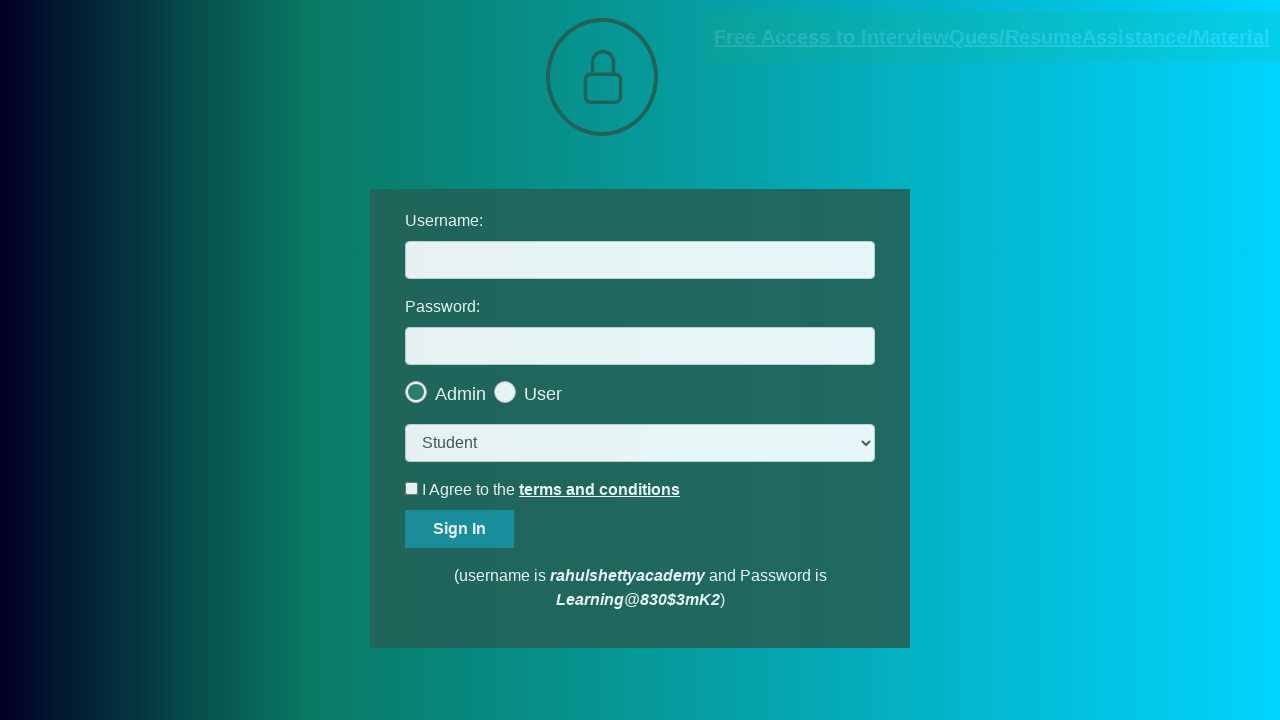

Child window fully loaded
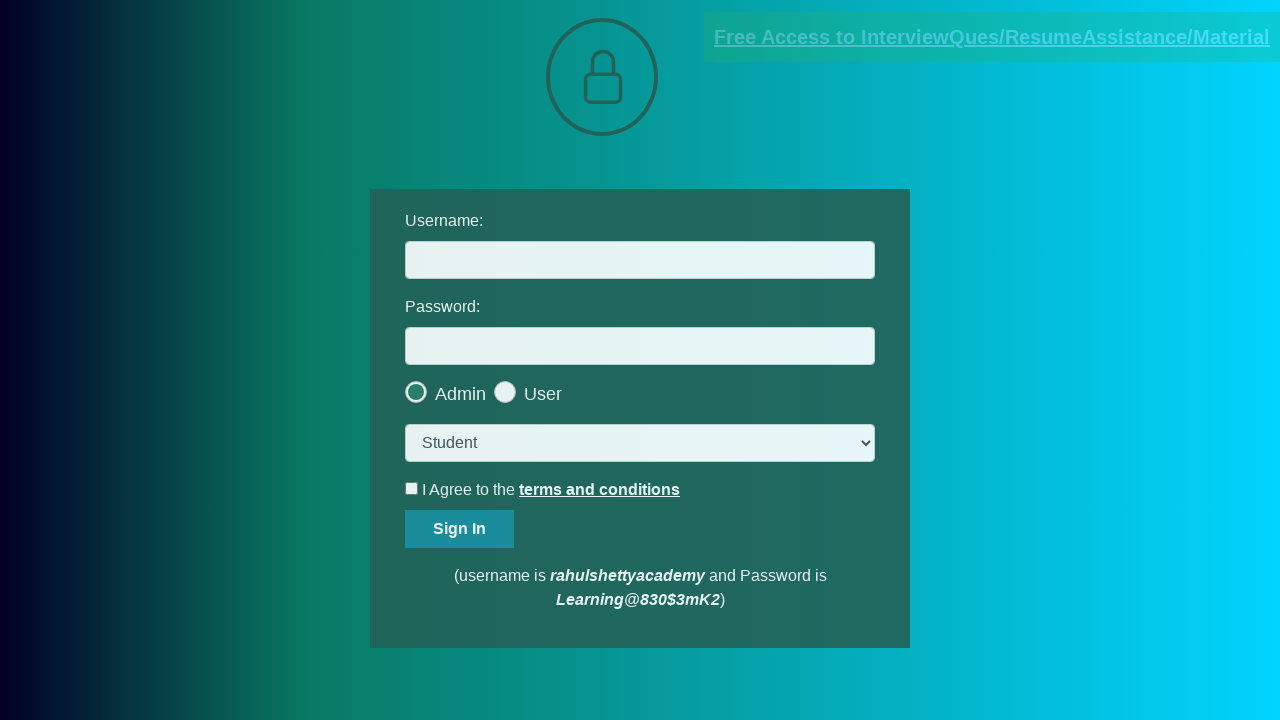

Extracted text from child window red element
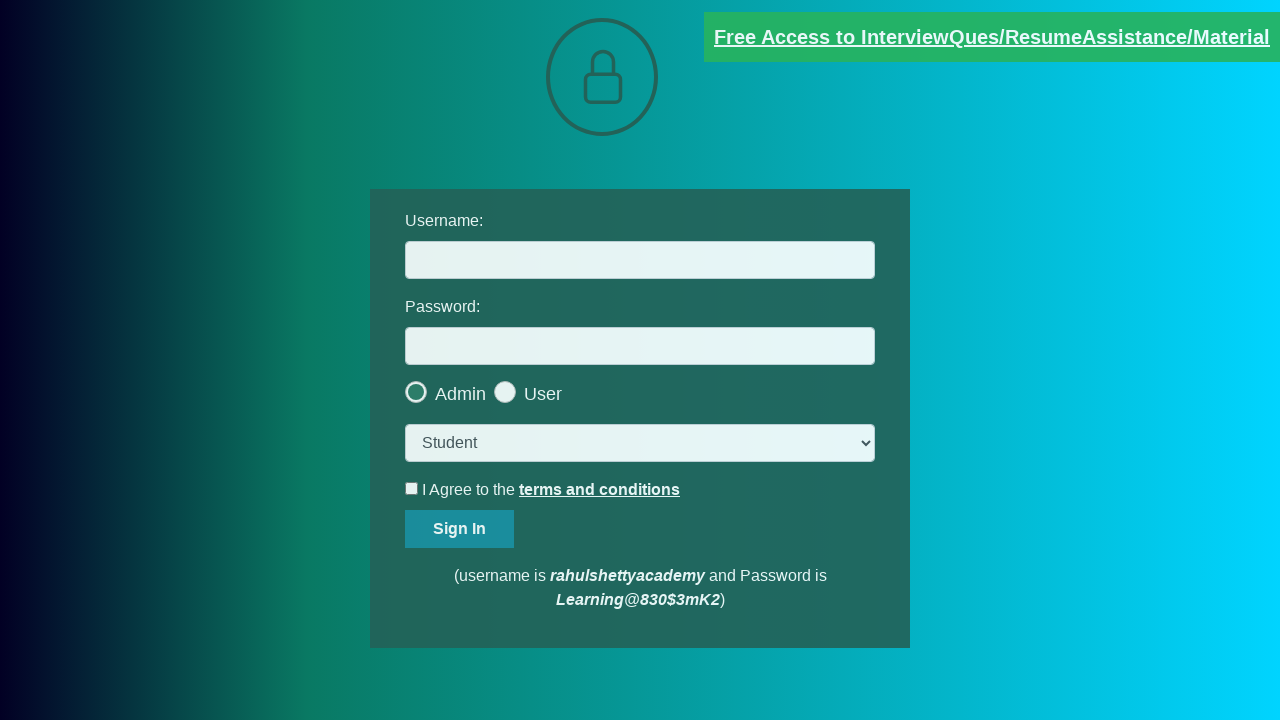

Split text by @ symbol to isolate domain
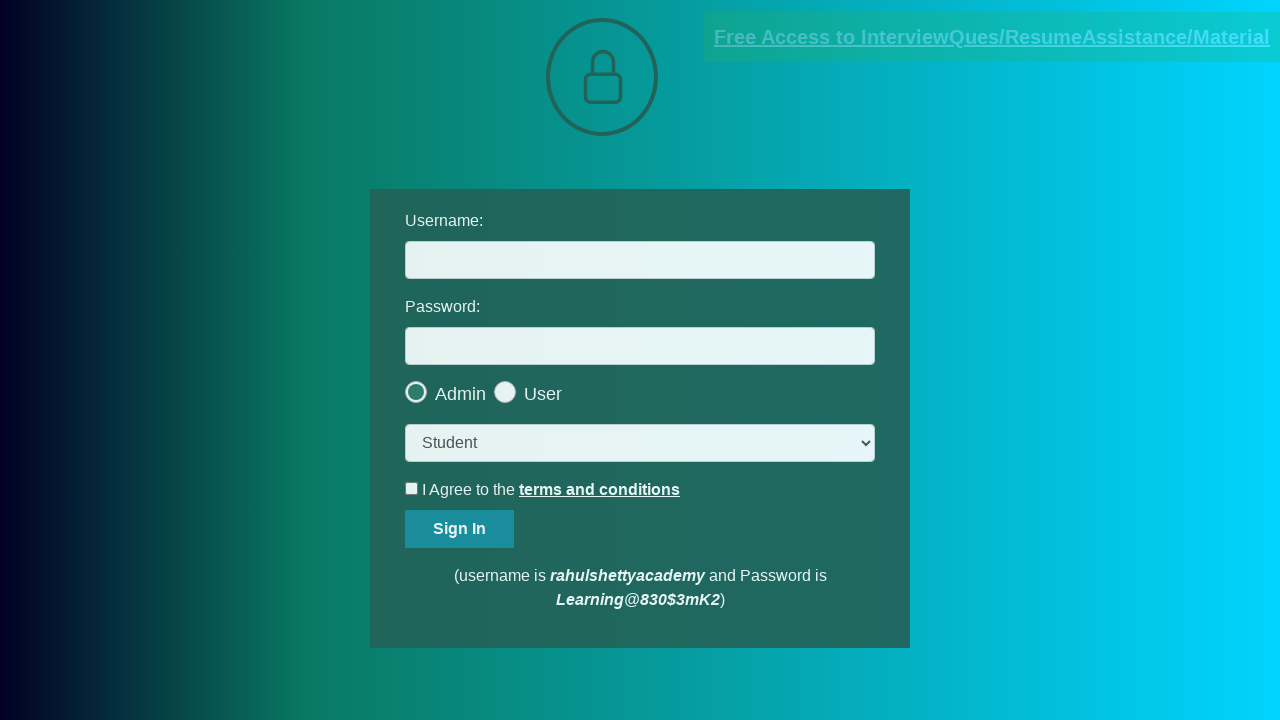

Extracted domain: rahulshettyacademy.com
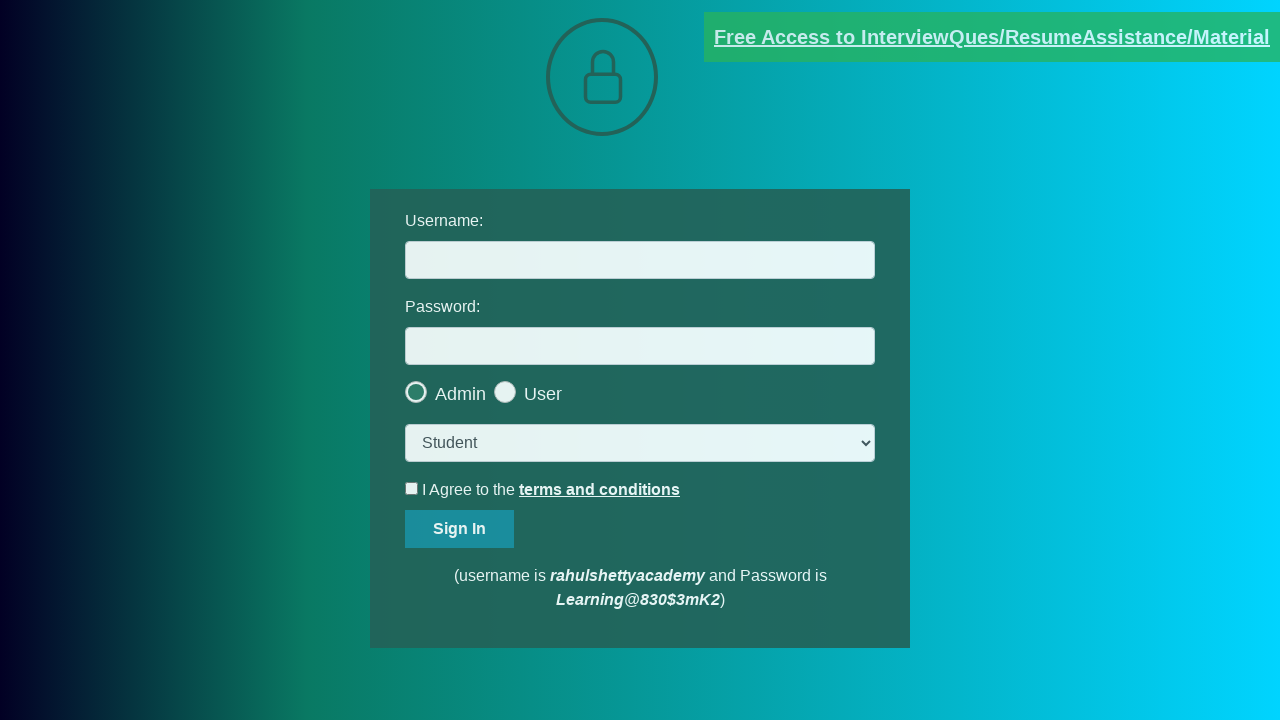

Closed child window
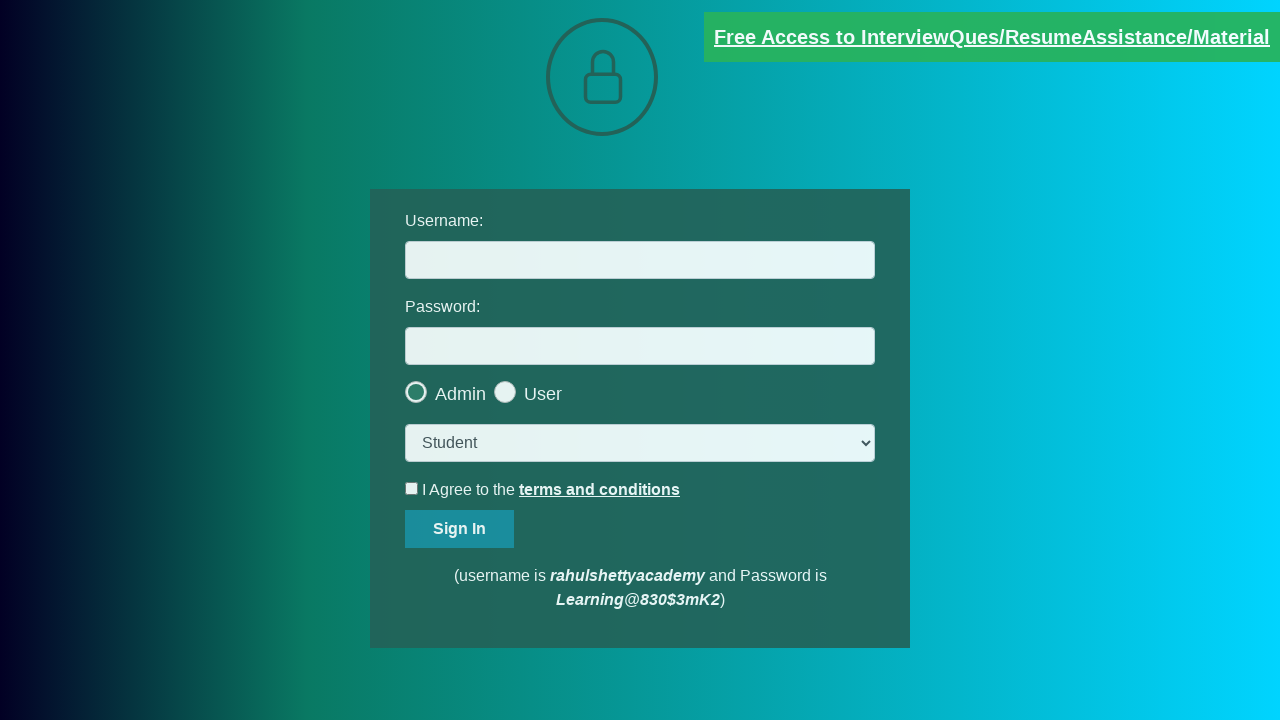

Typed extracted domain 'rahulshettyacademy.com' into username field on #username
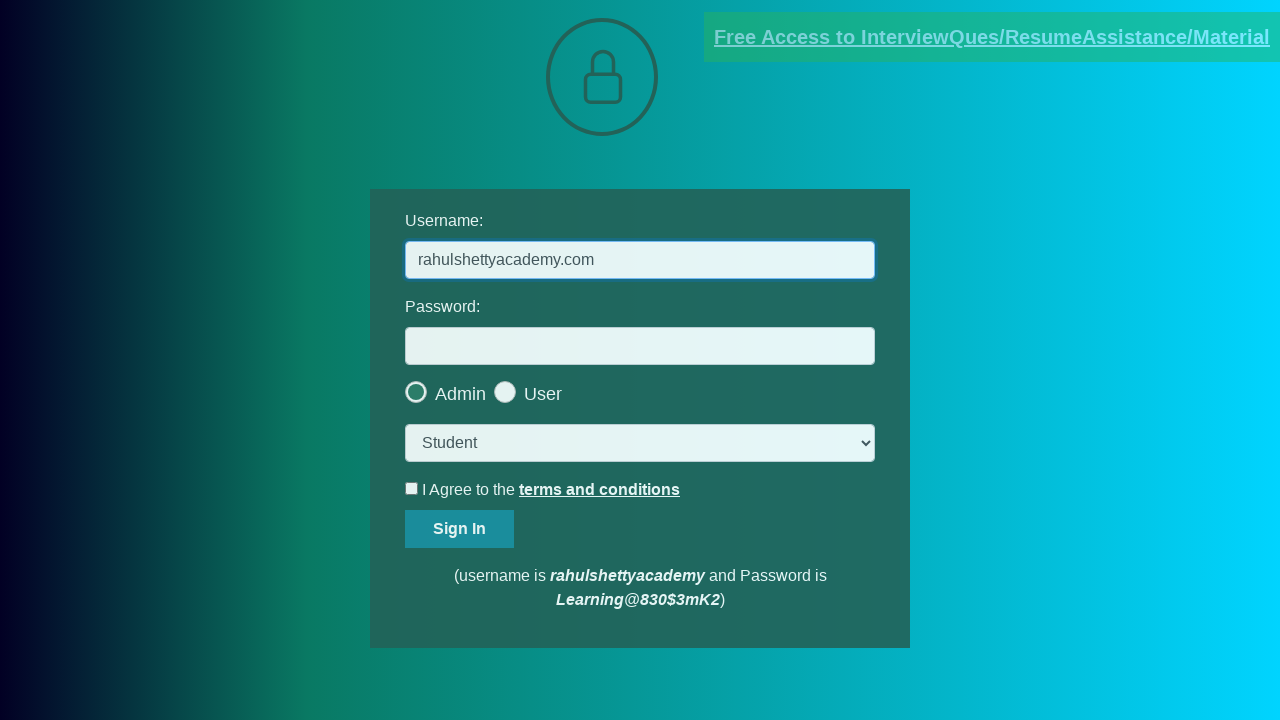

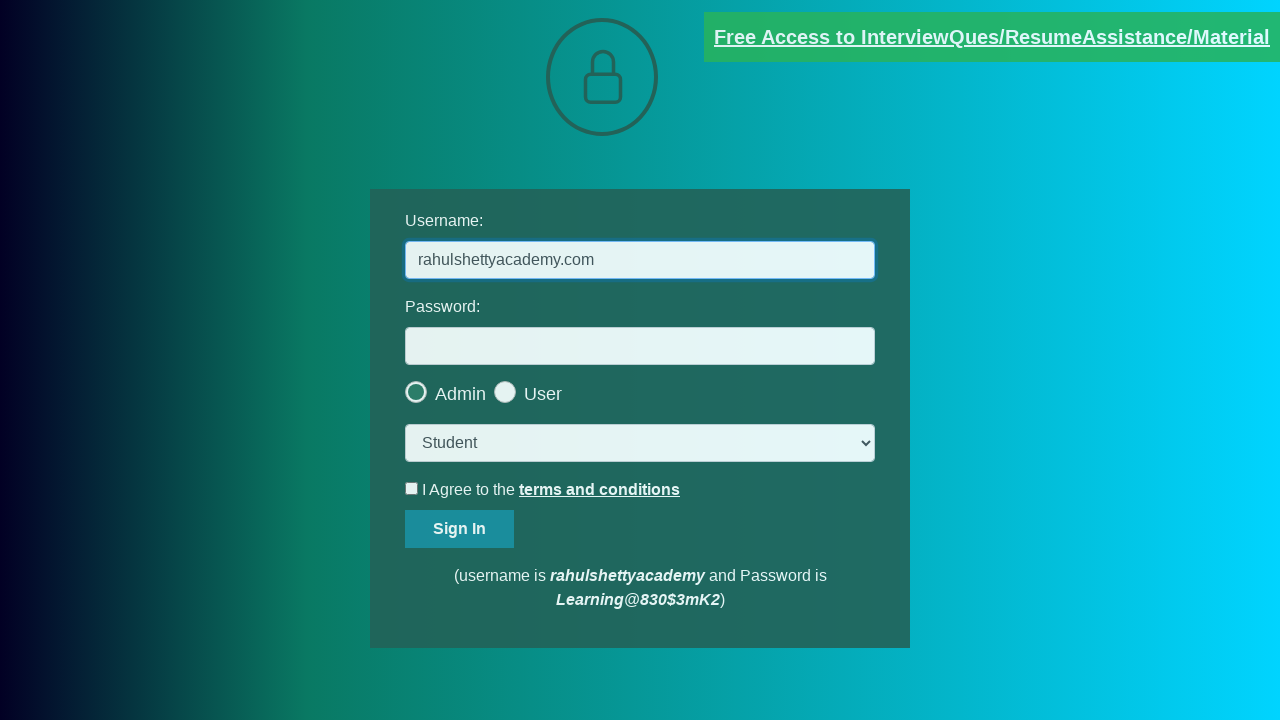